Tests working with multiple browser windows by clicking a link that opens a new window, then switching between windows and verifying page titles using a non-deterministic index-based approach.

Starting URL: https://the-internet.herokuapp.com/windows

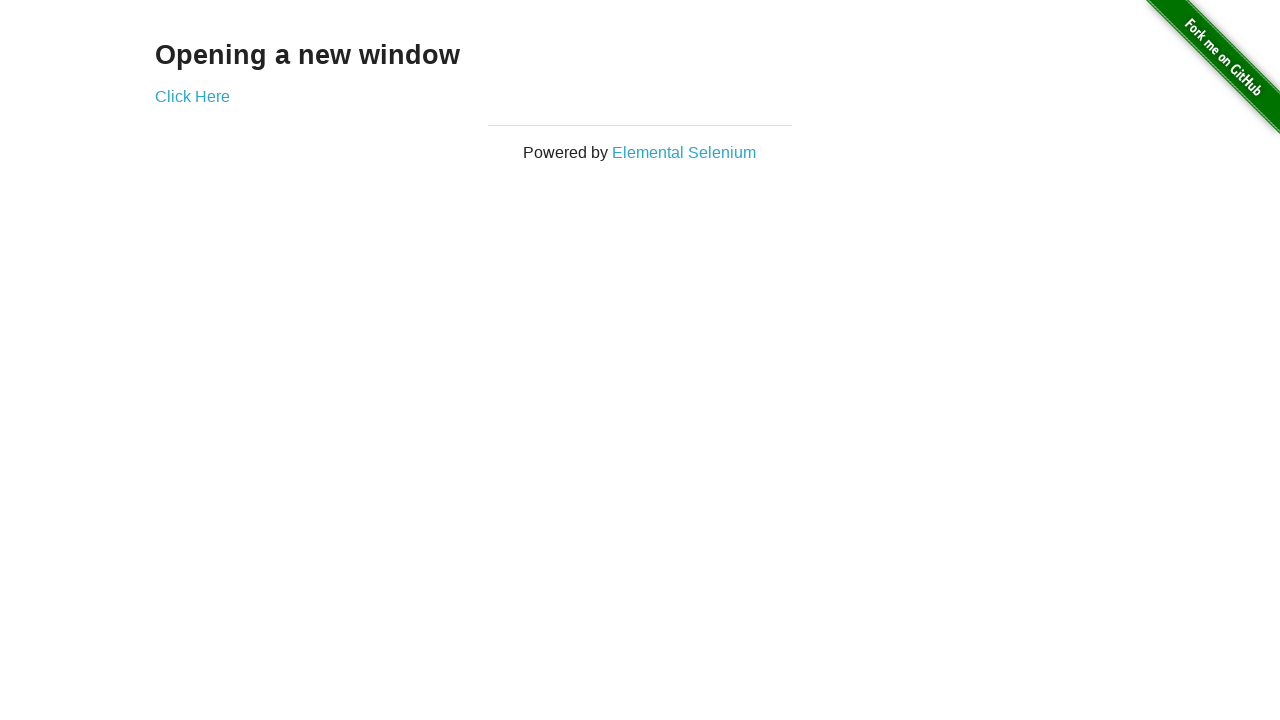

Clicked link to open new window at (192, 96) on .example a
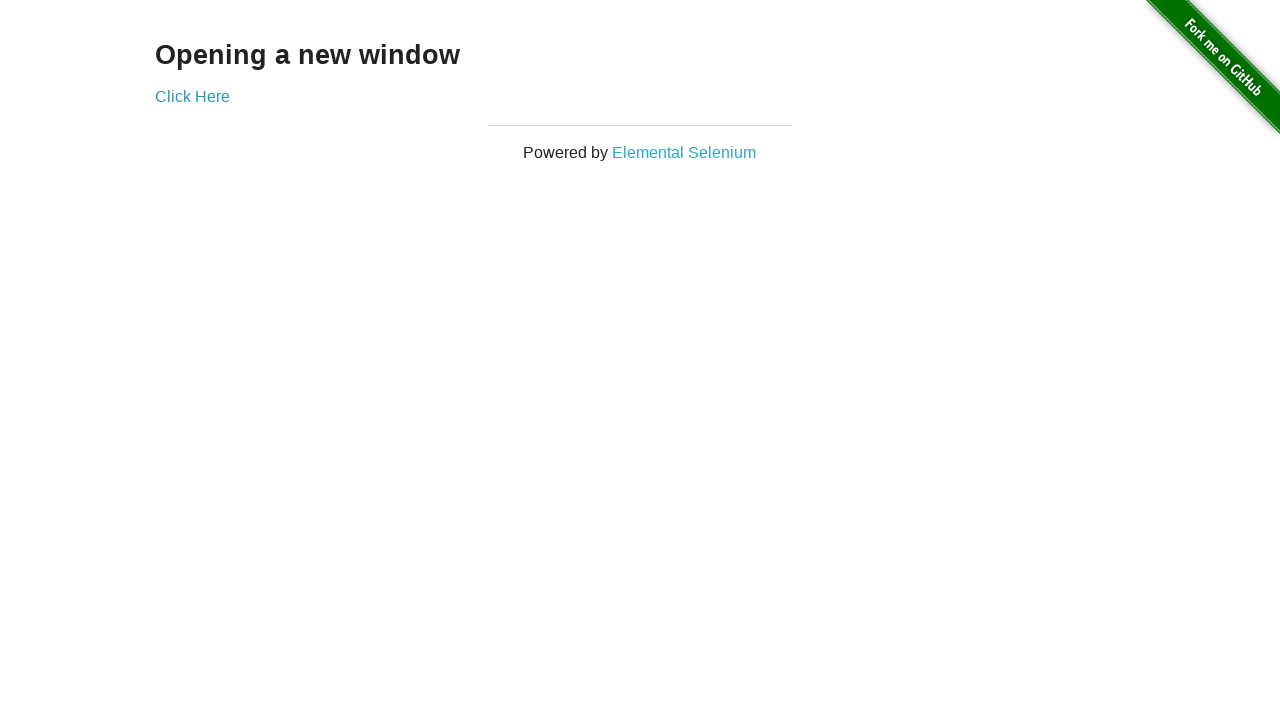

New window opened and captured
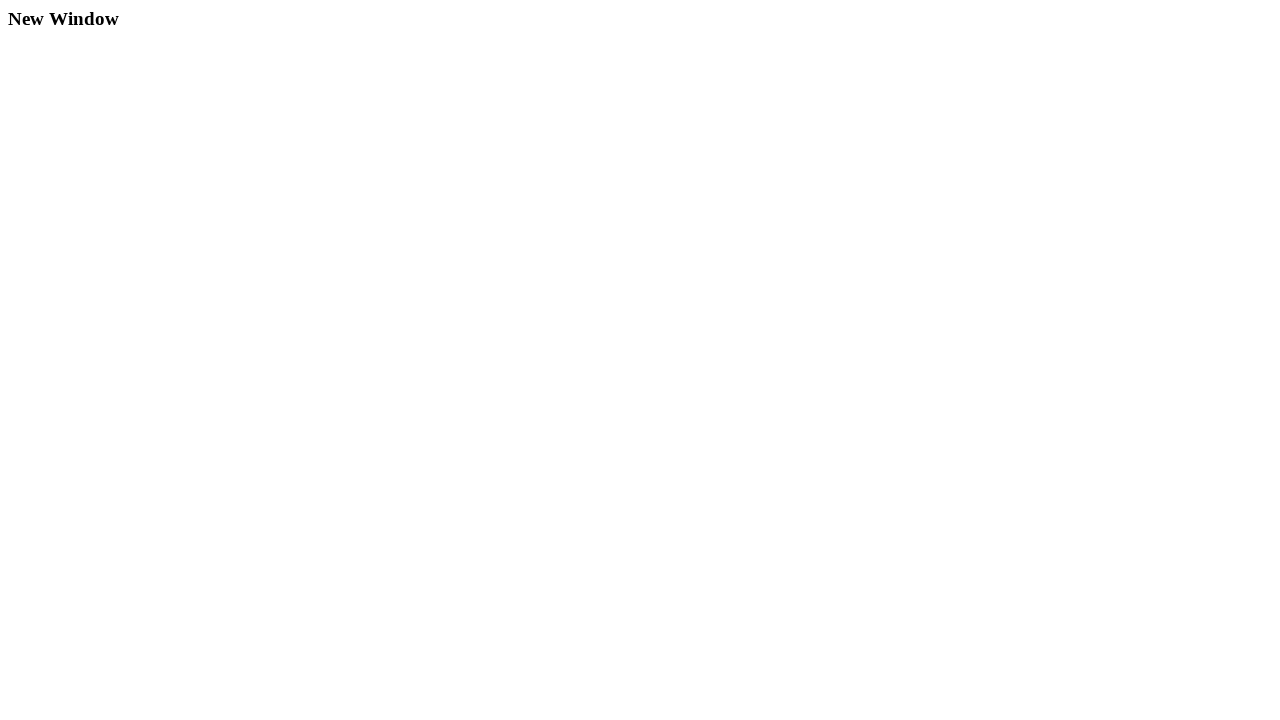

Verified original window title is 'The Internet'
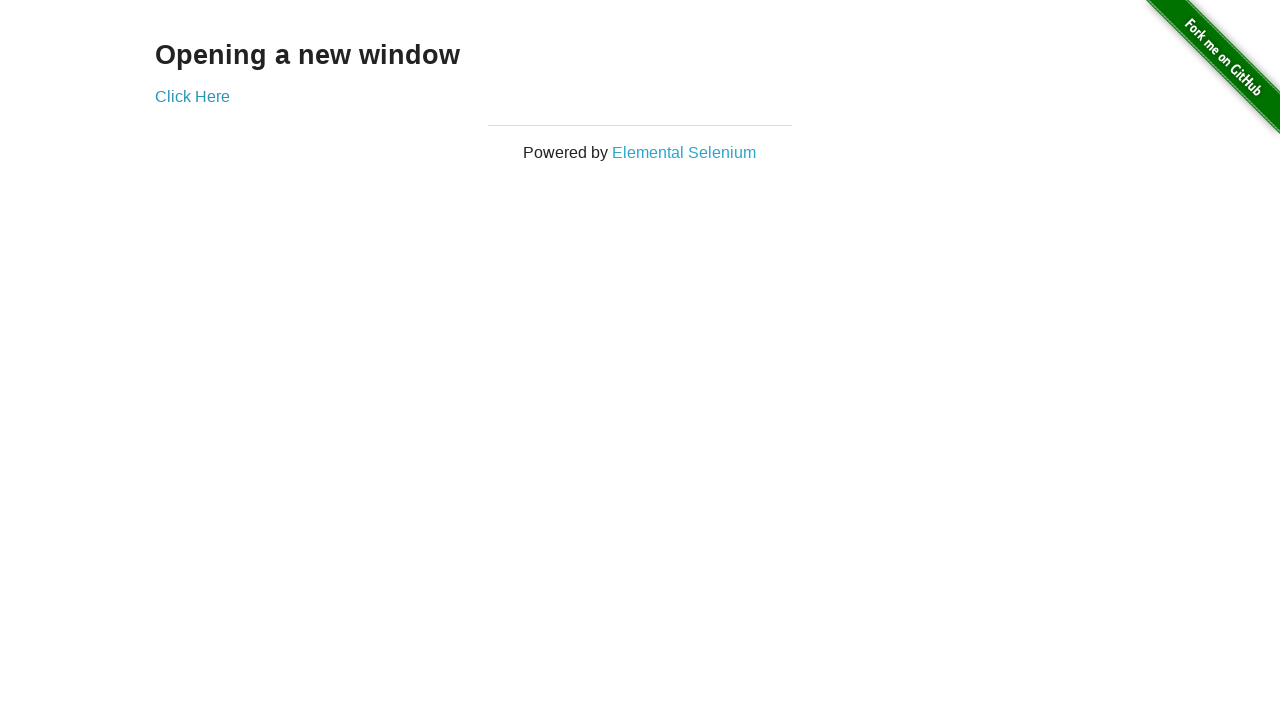

New page loaded completely
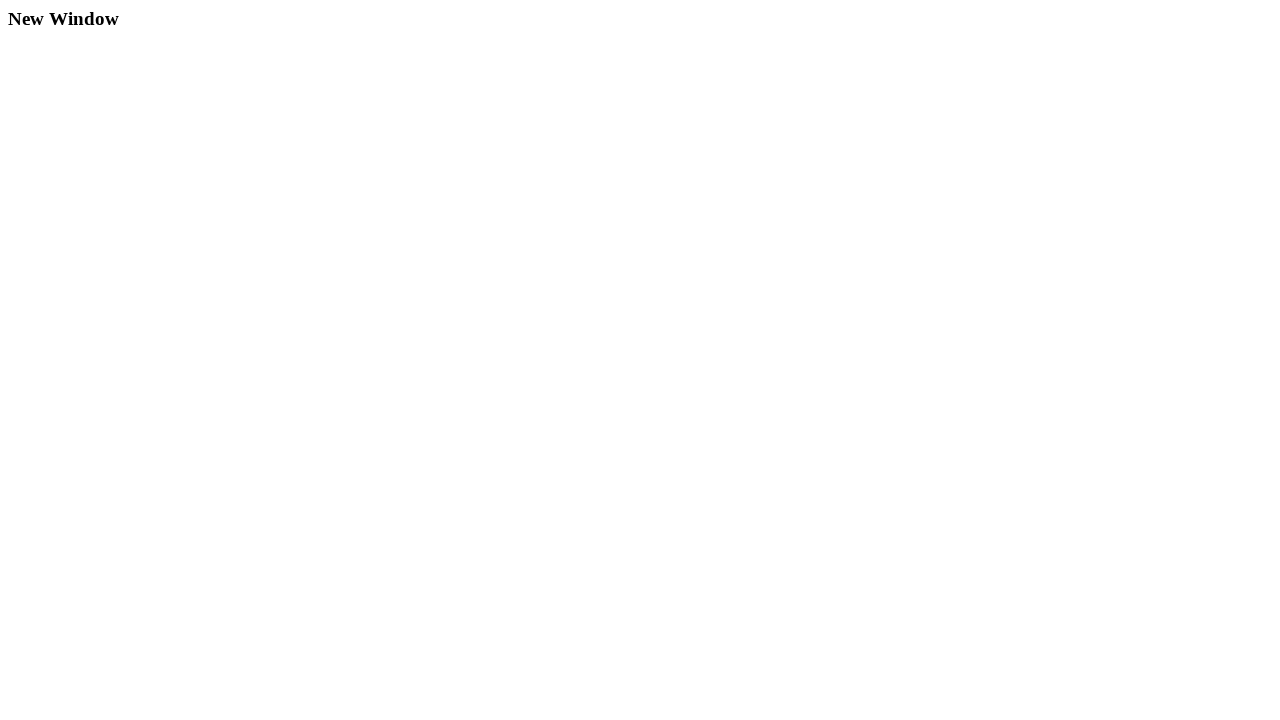

Verified new window title is 'New Window'
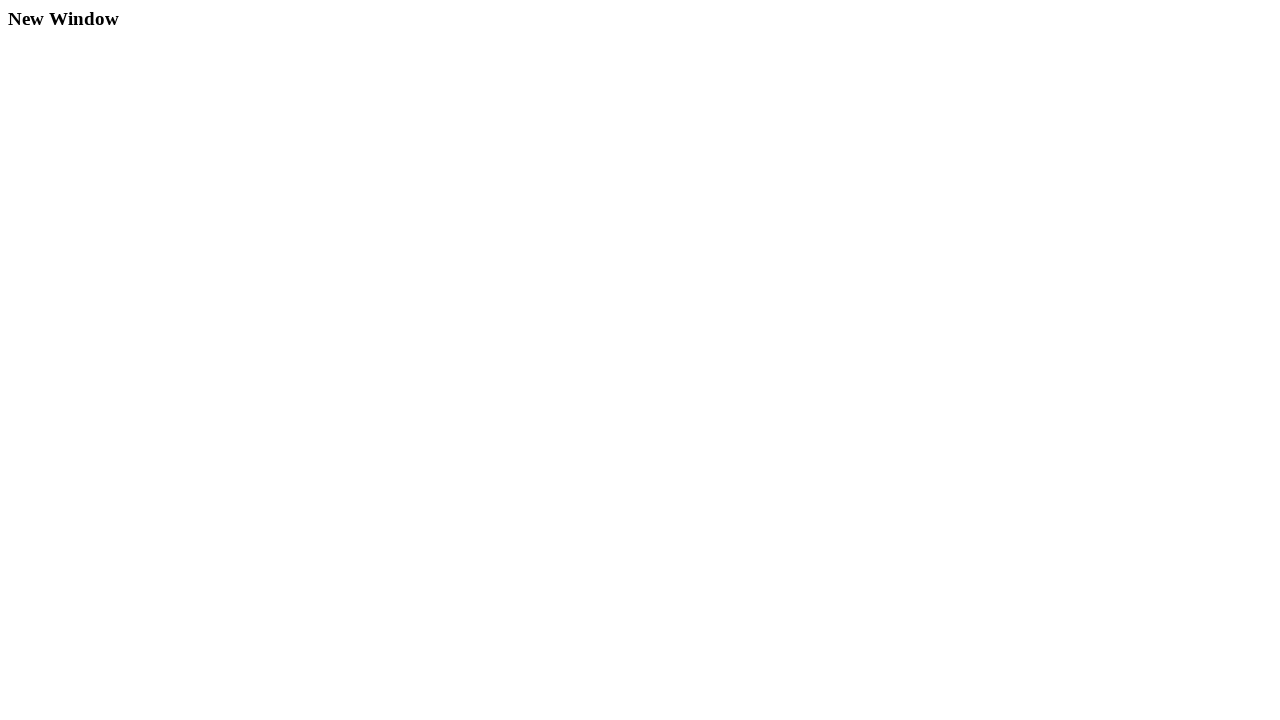

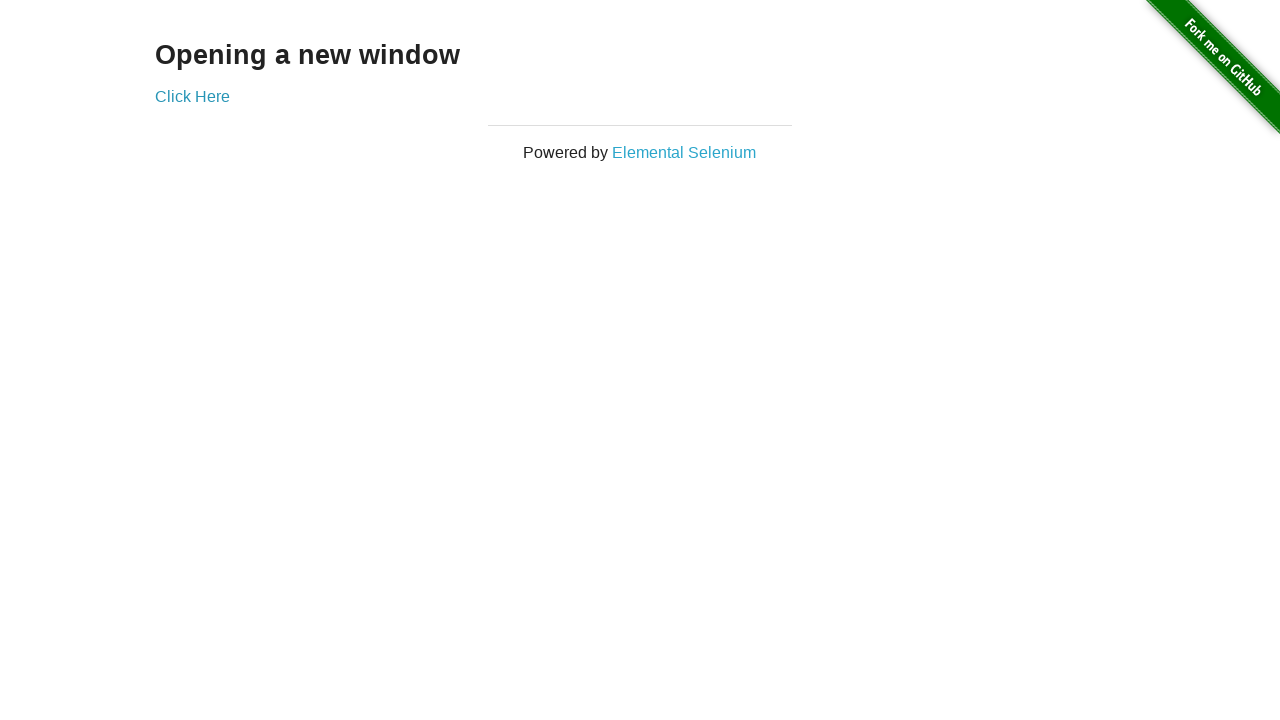